Configures a WebSDR radio receiver by setting username, frequency, mode, and filter parameters

Starting URL: http://websdr.ewi.utwente.nl:8901/

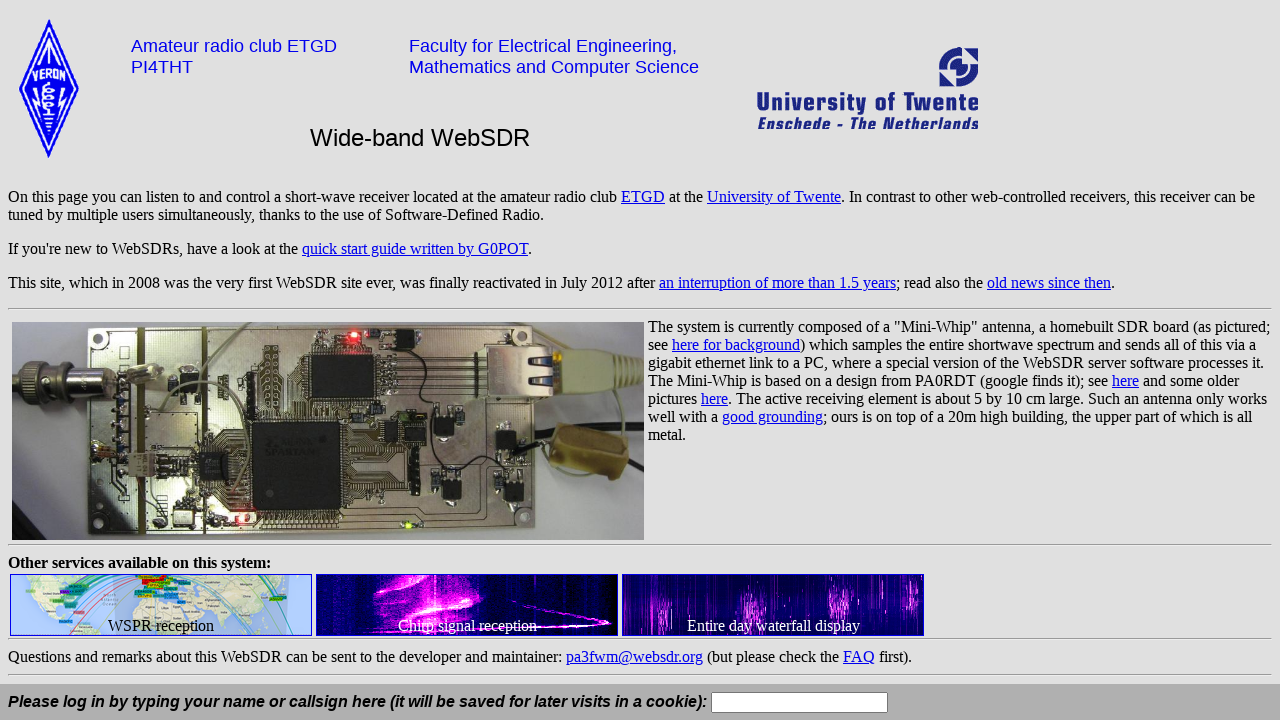

Started audio on WebSDR using soundapplet.audioresume()
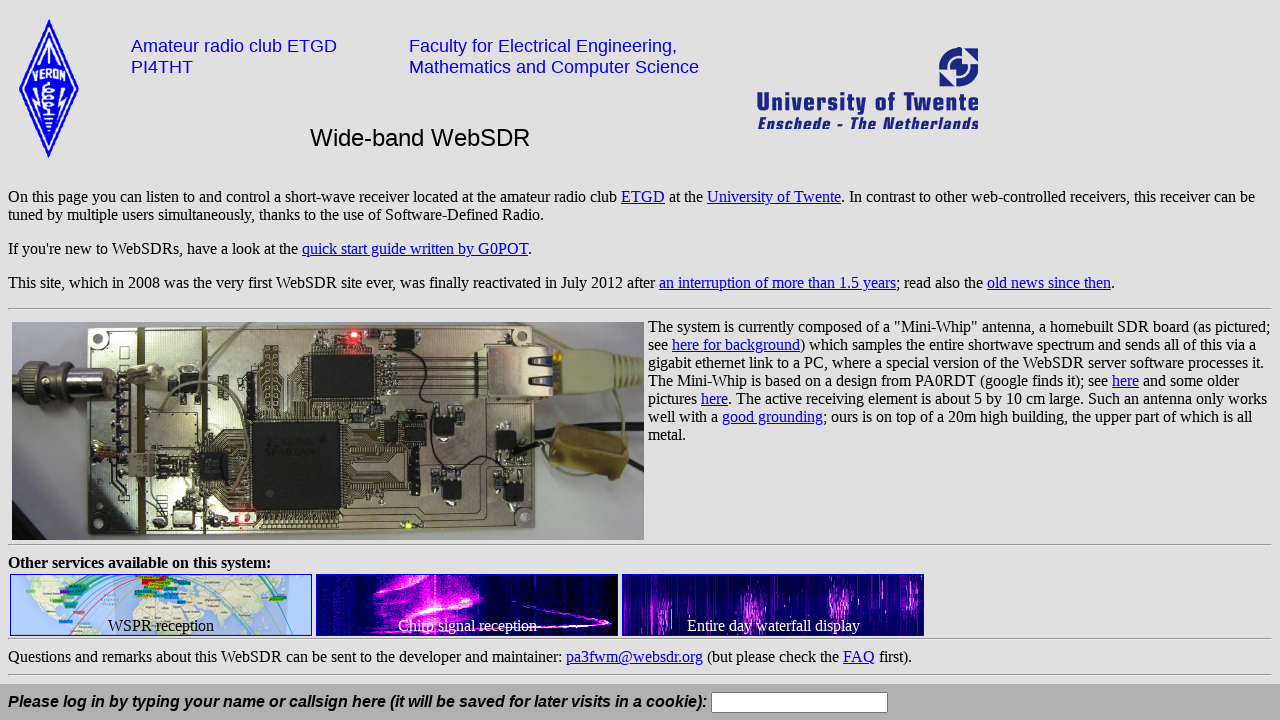

Waited 100ms for audio initialization
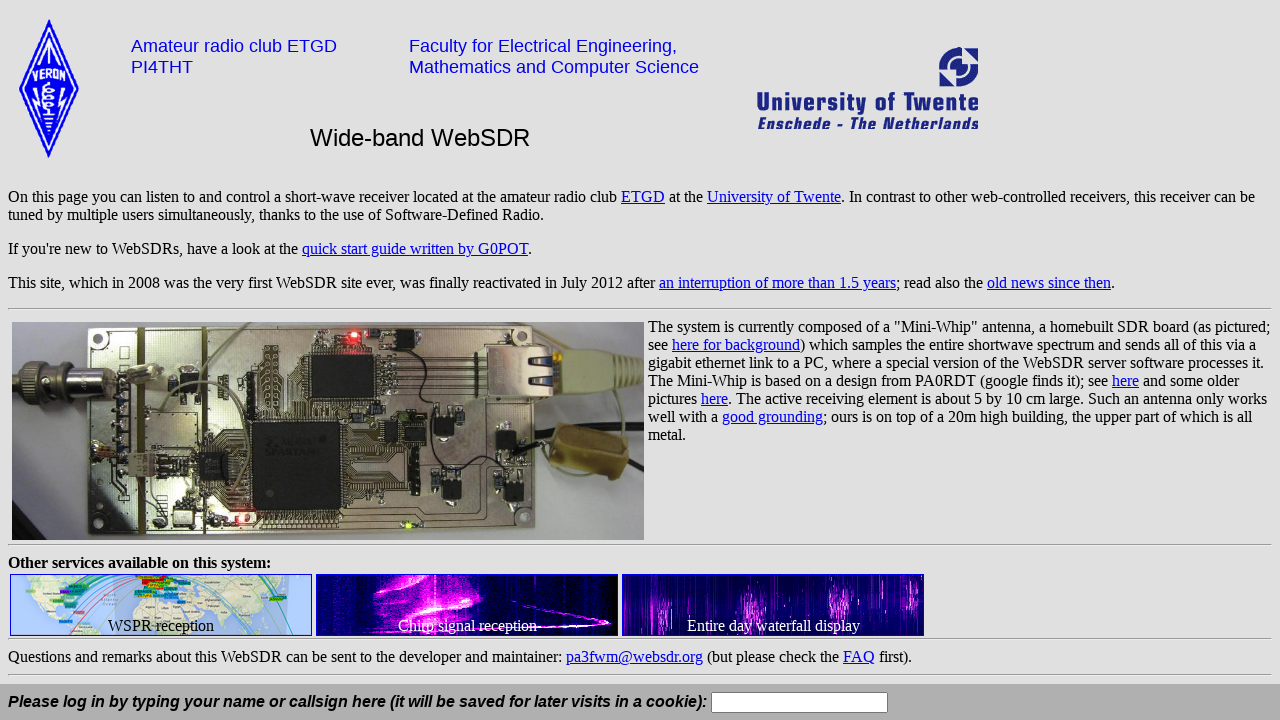

Set view mode to 3
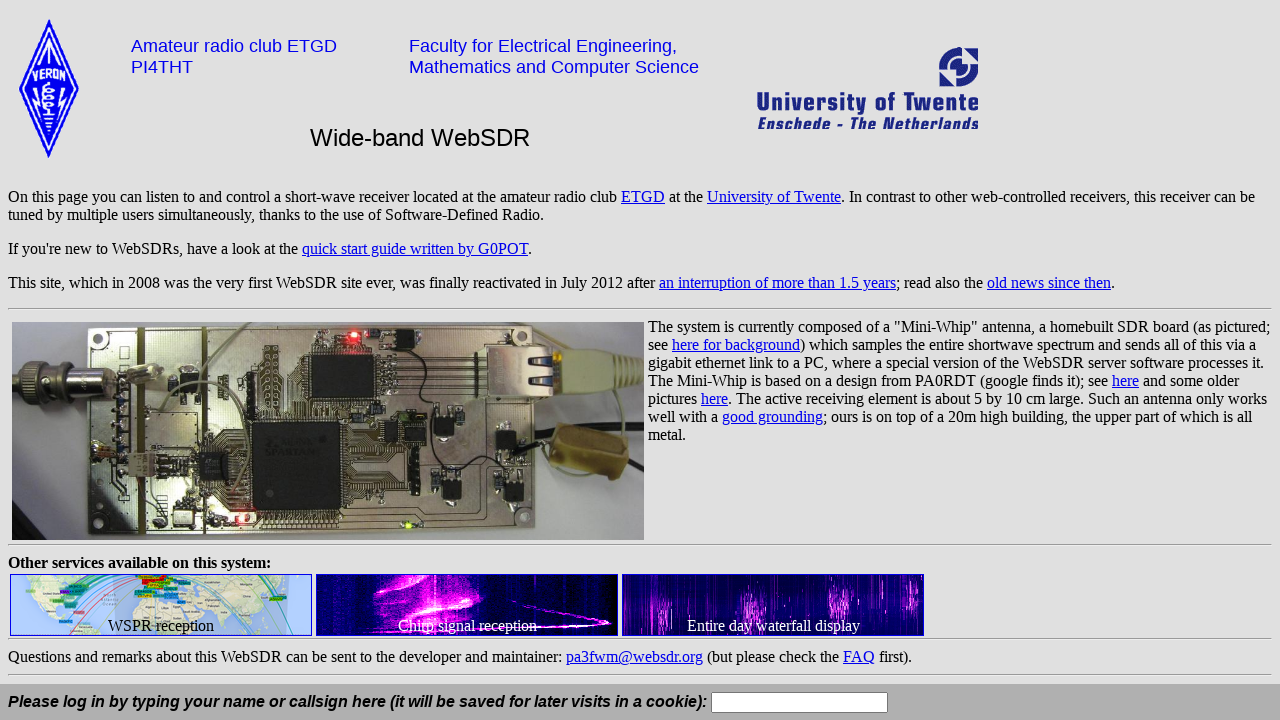

Filled username field with 'websdrrec_A7B3C9' on input[name='username']
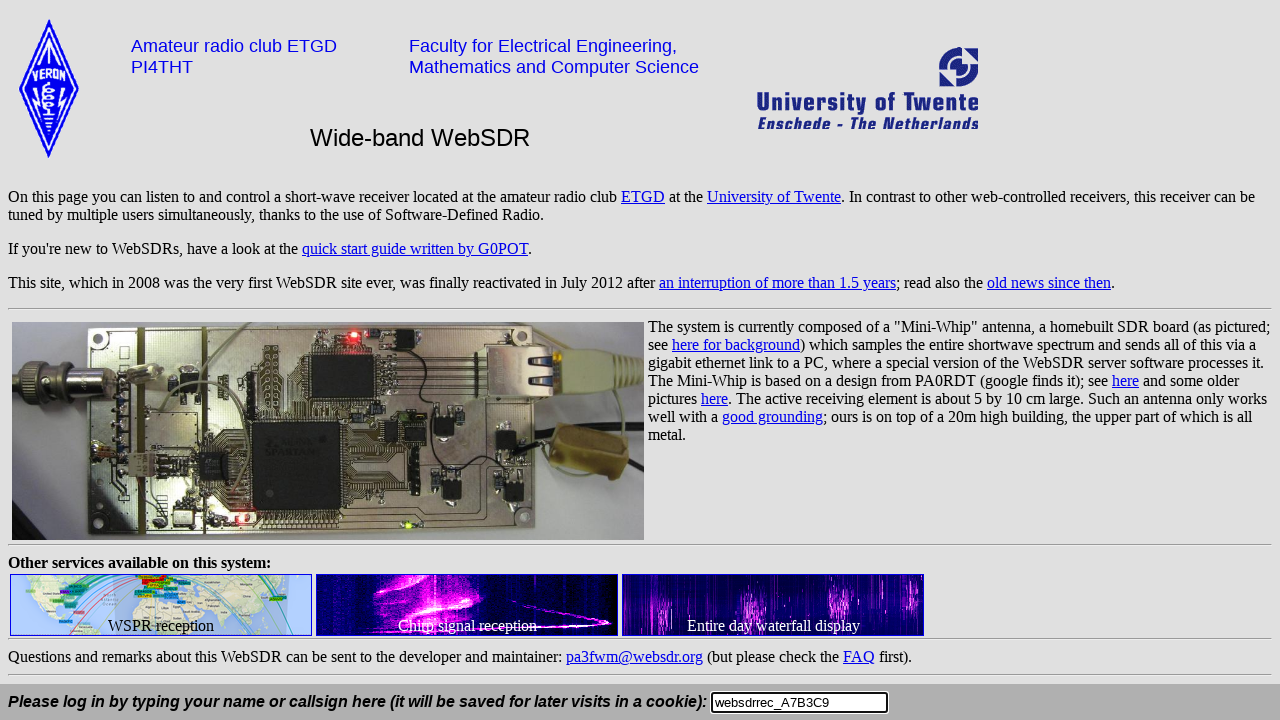

Pressed Enter to confirm username on input[name='username']
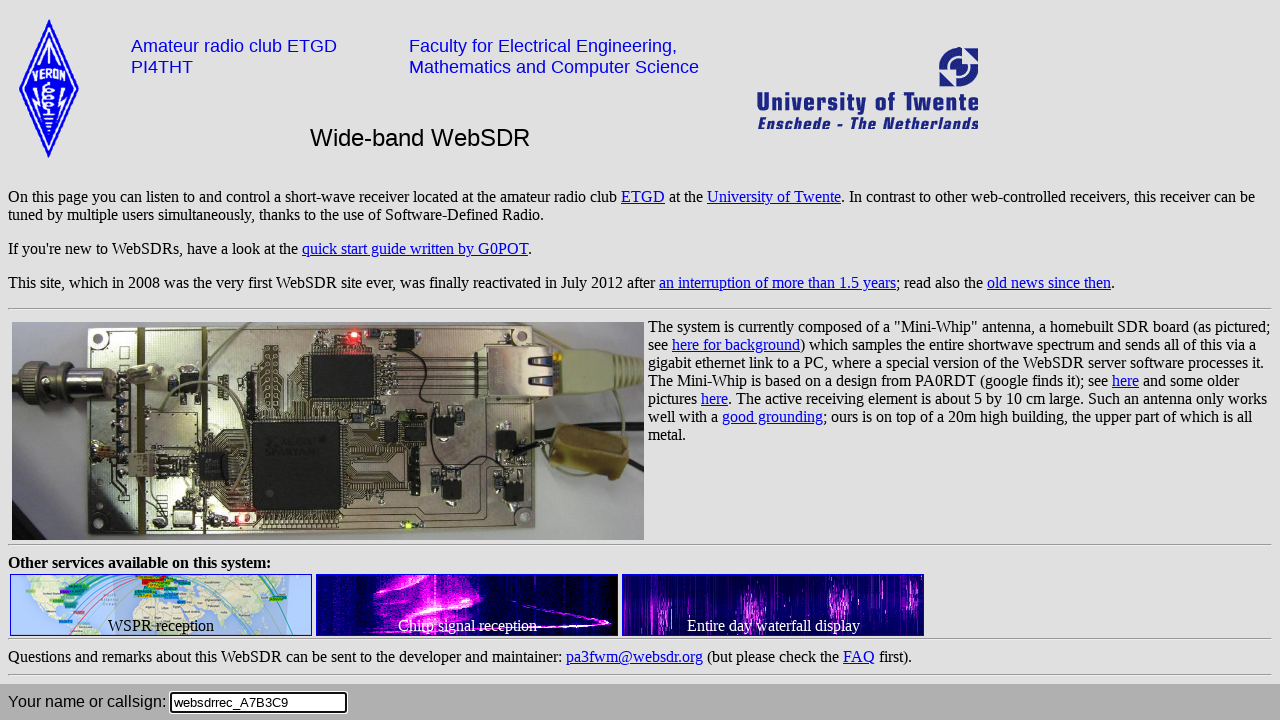

Waited 1000ms for username to be applied
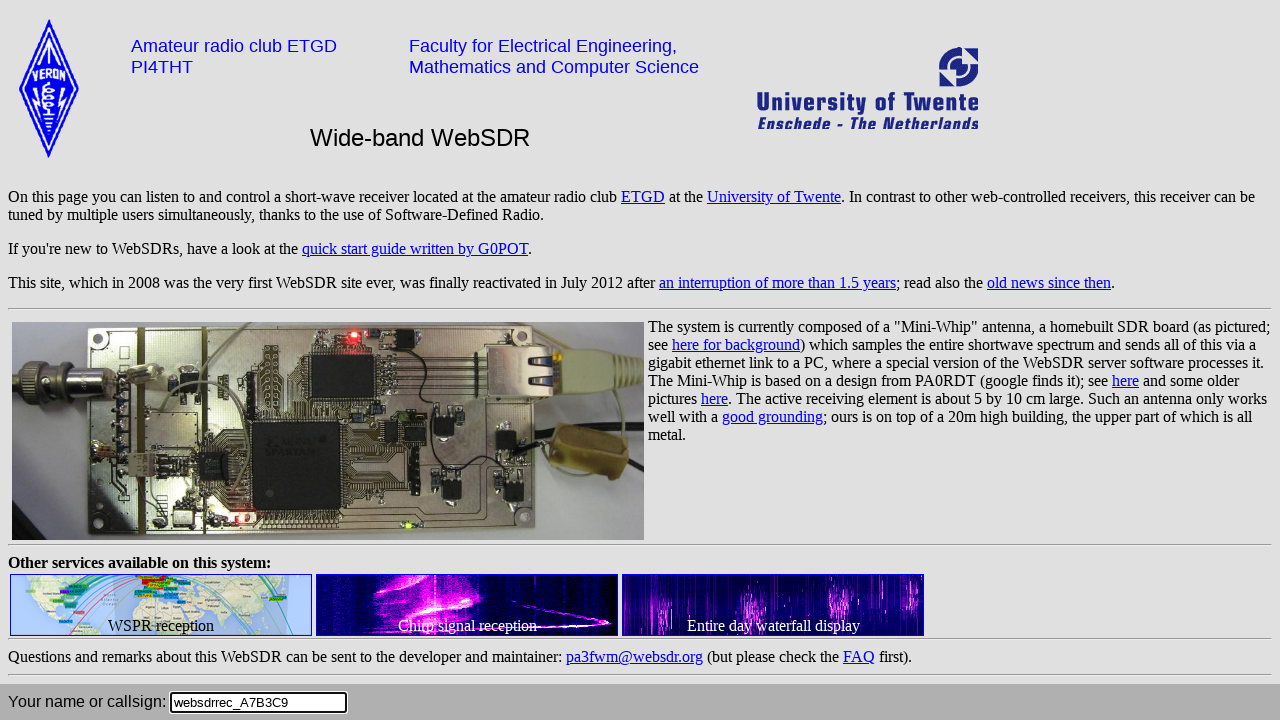

Filled frequency field with '4625' on input[name='frequency']
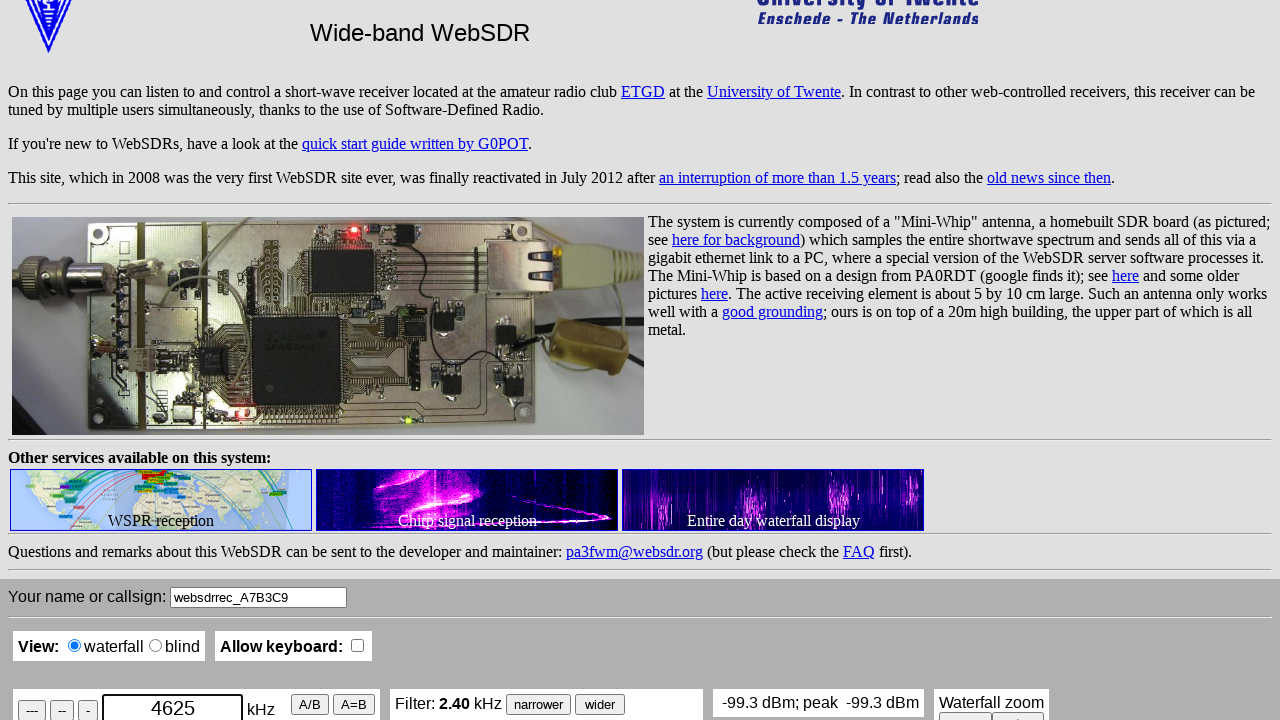

Pressed Enter to confirm frequency on input[name='frequency']
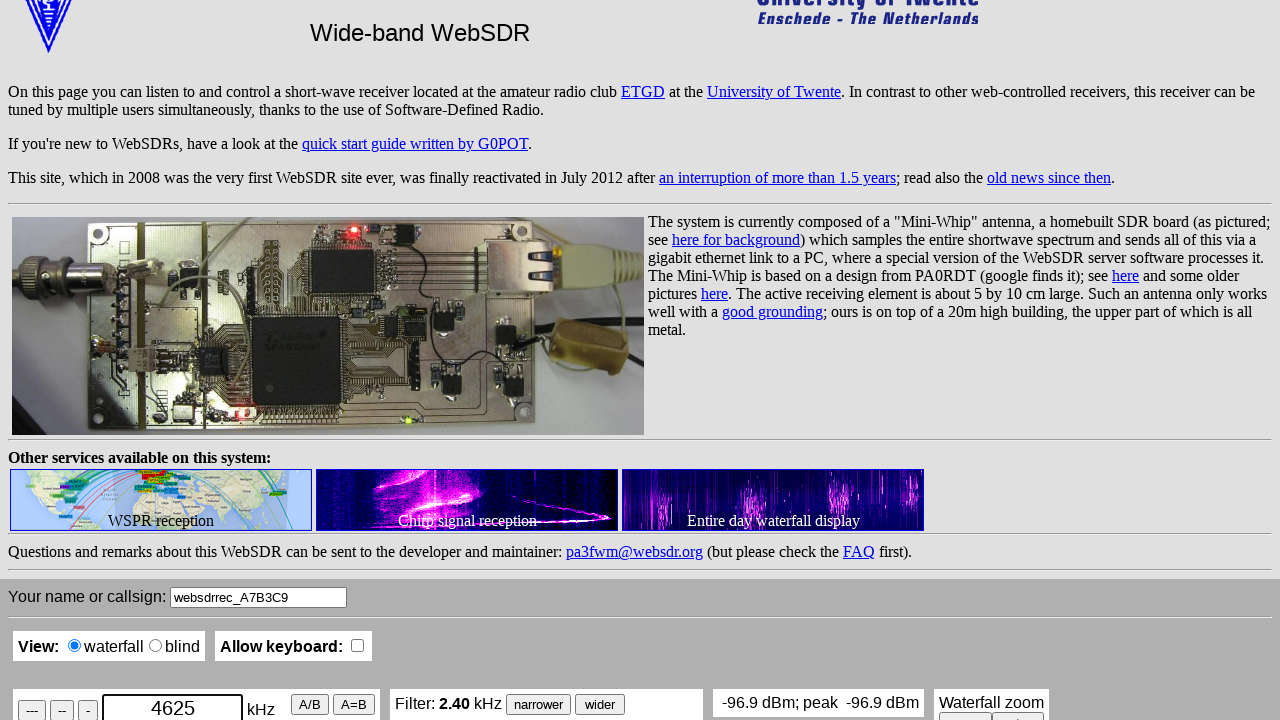

Waited 1000ms for frequency to be applied
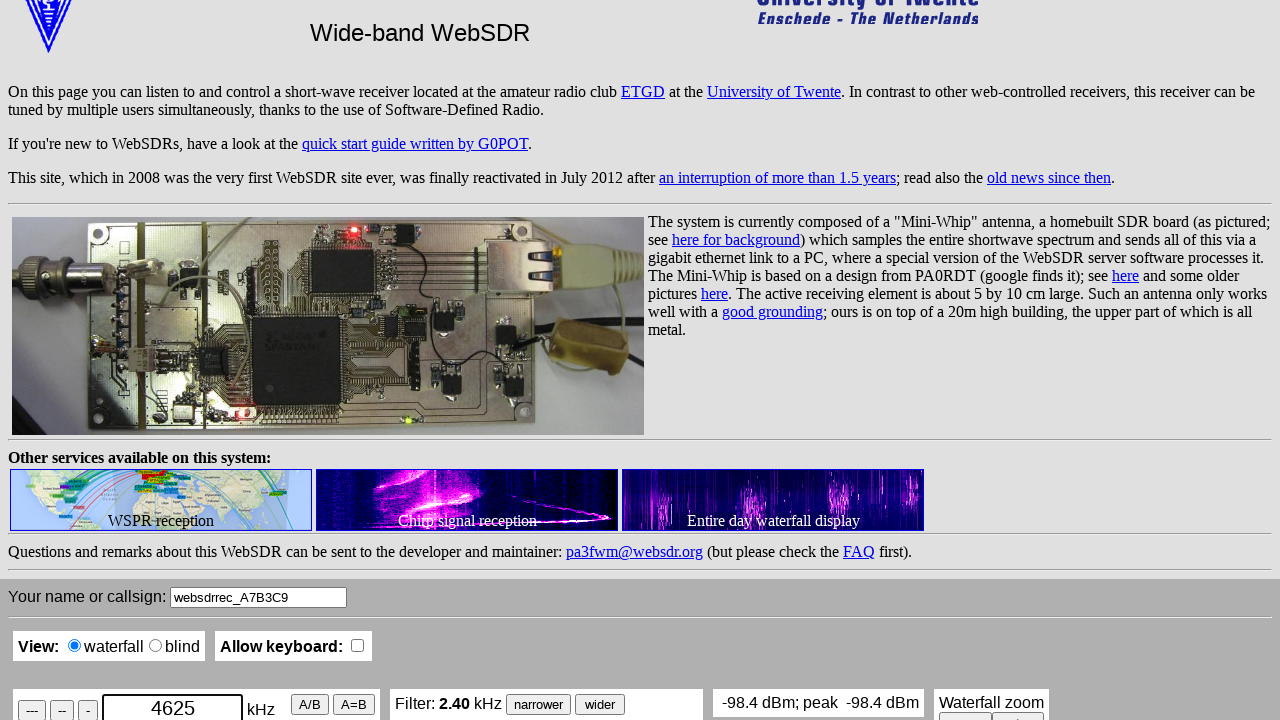

Set mode to USB using set_mode() function
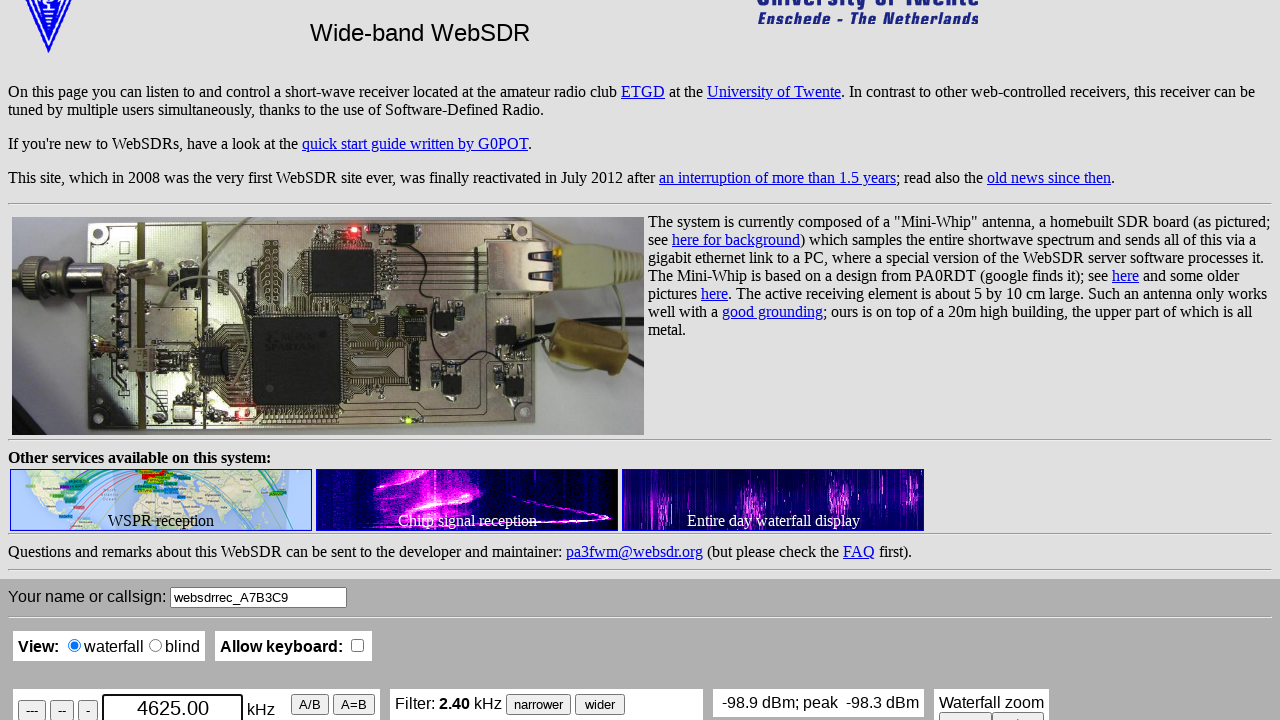

Waited 1000ms for mode change to complete
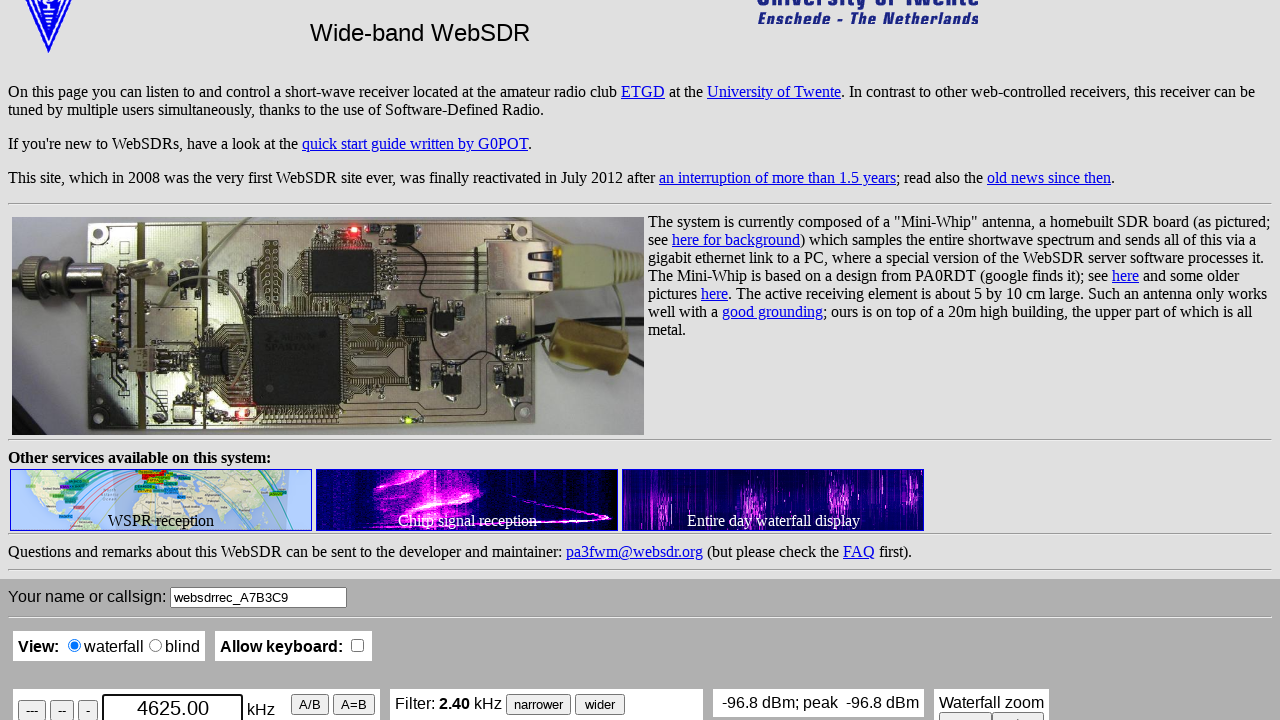

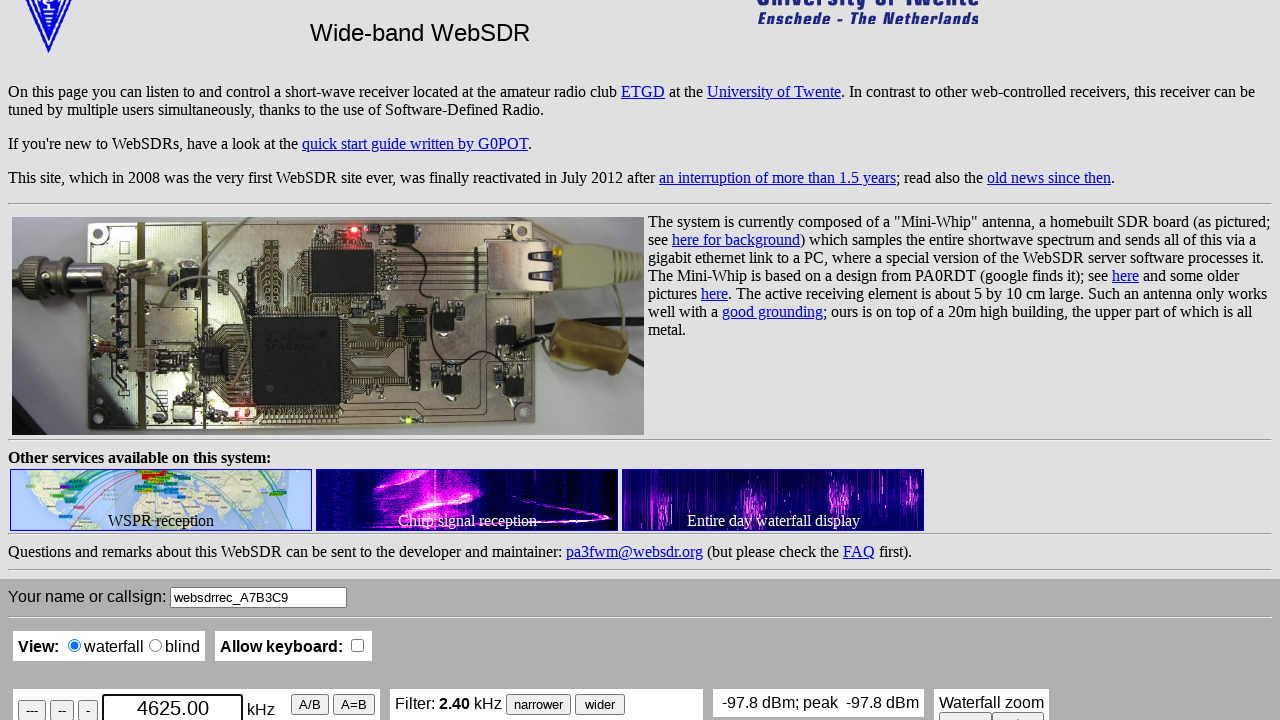